Simple test that navigates to the Rahul Shetty Academy homepage to verify basic page loading

Starting URL: https://rahulshettyacademy.com

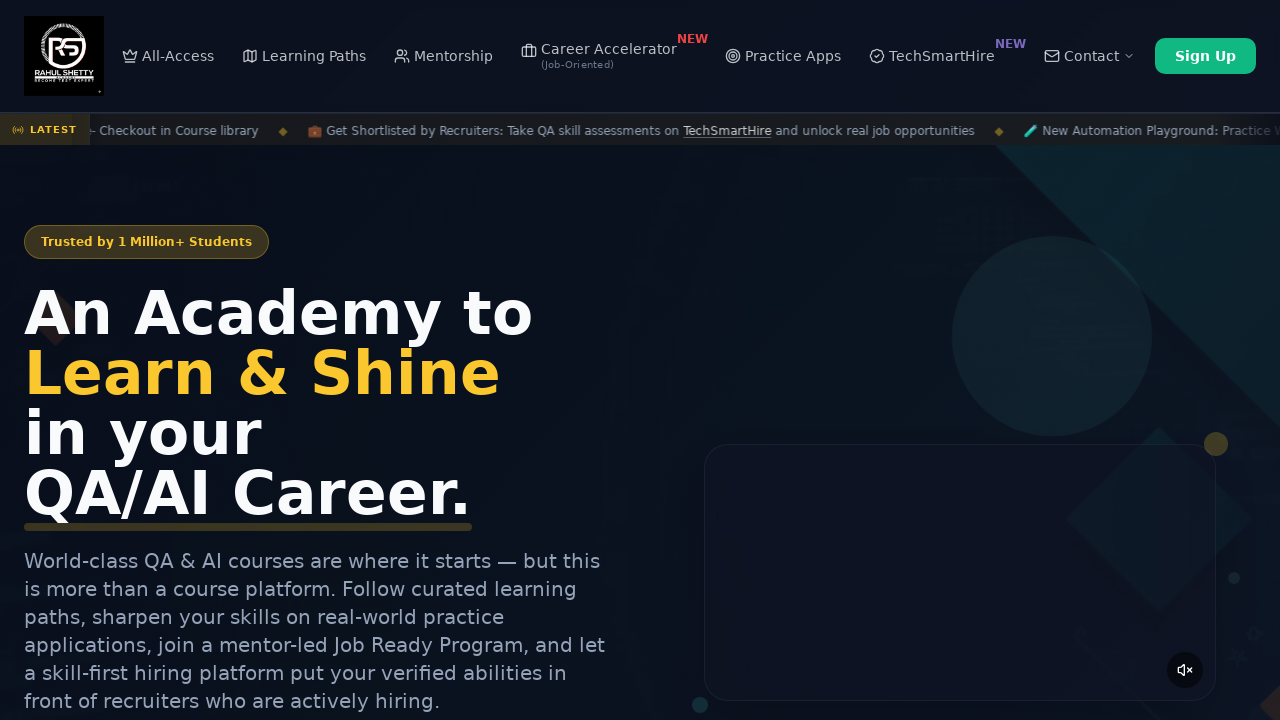

Waited for page DOM content to load on Rahul Shetty Academy homepage
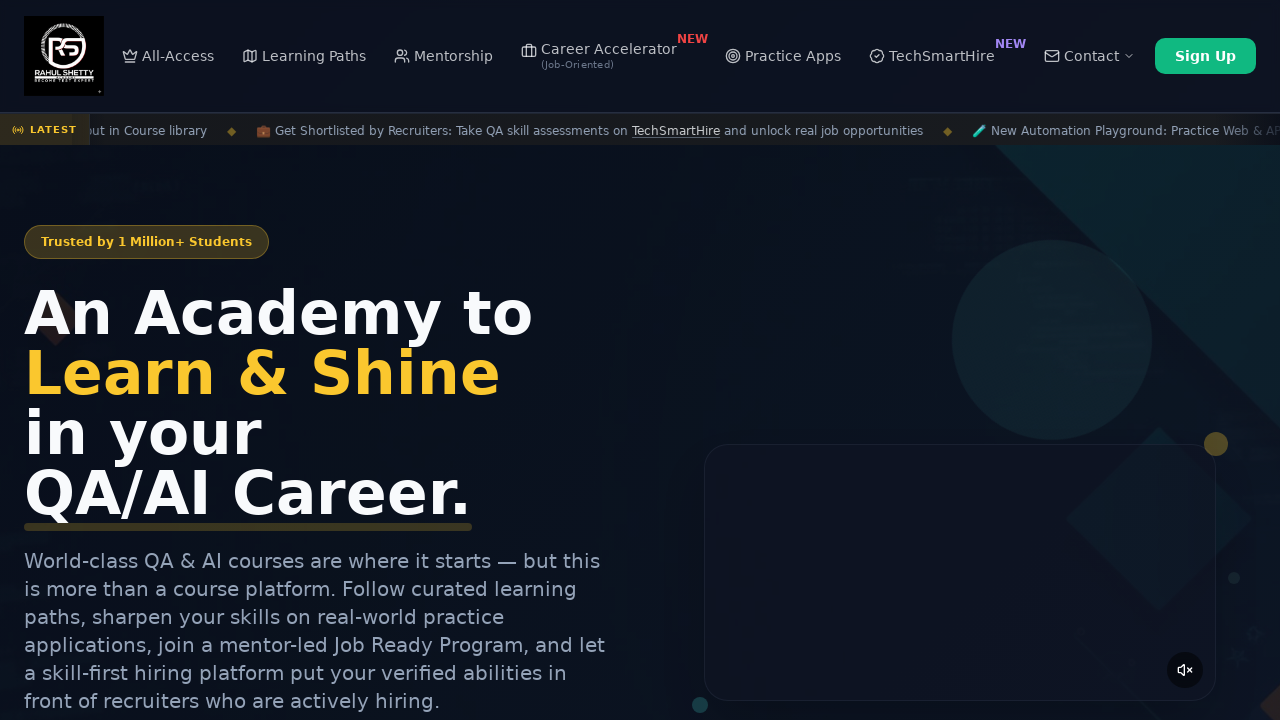

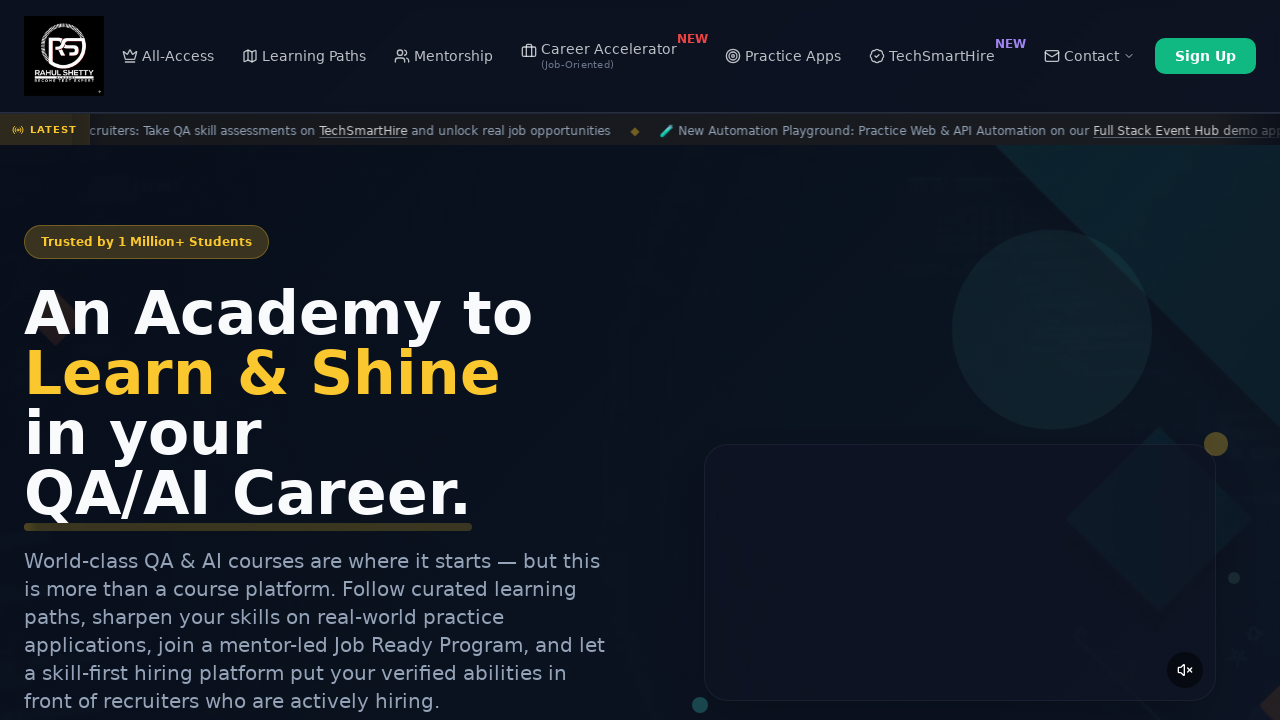